Tests JavaScript alert handling by clicking the alert button, accepting the alert, and verifying the result message

Starting URL: https://practice.cydeo.com/javascript_alerts

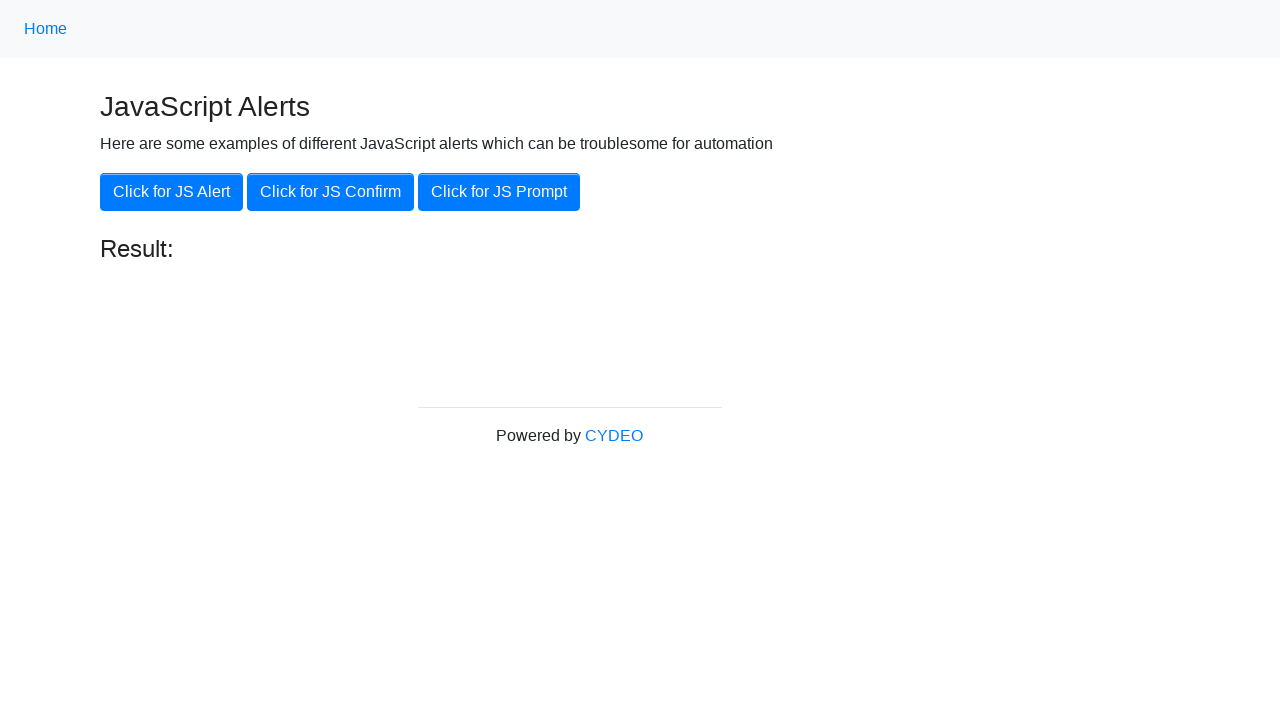

Clicked the JavaScript alert button at (172, 192) on xpath=//button[.='Click for JS Alert']
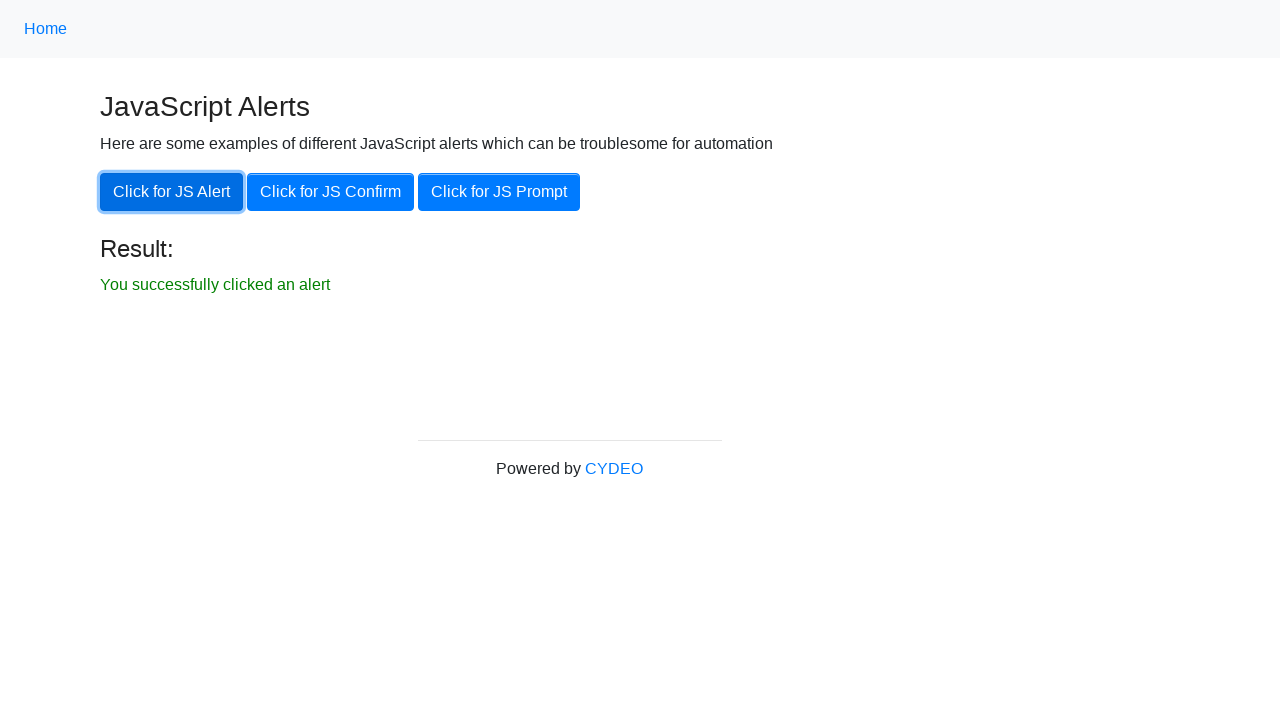

Set up dialog handler to accept alert
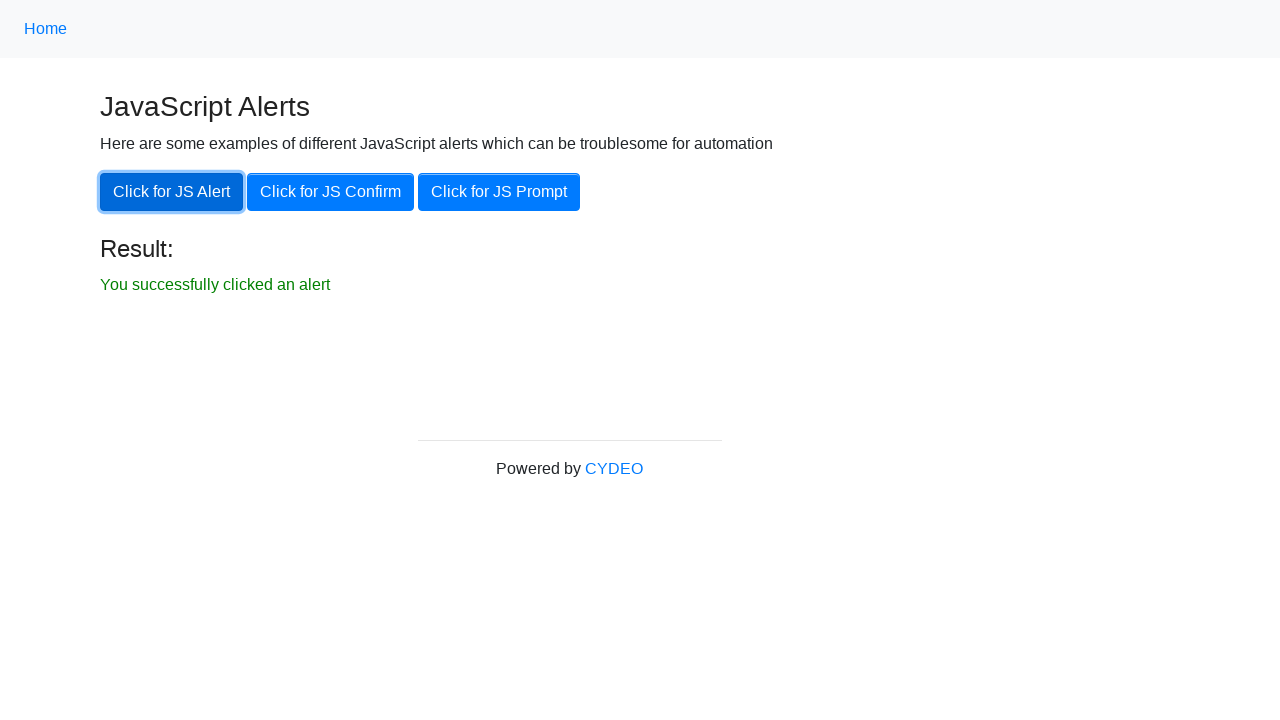

Result message element appeared after accepting alert
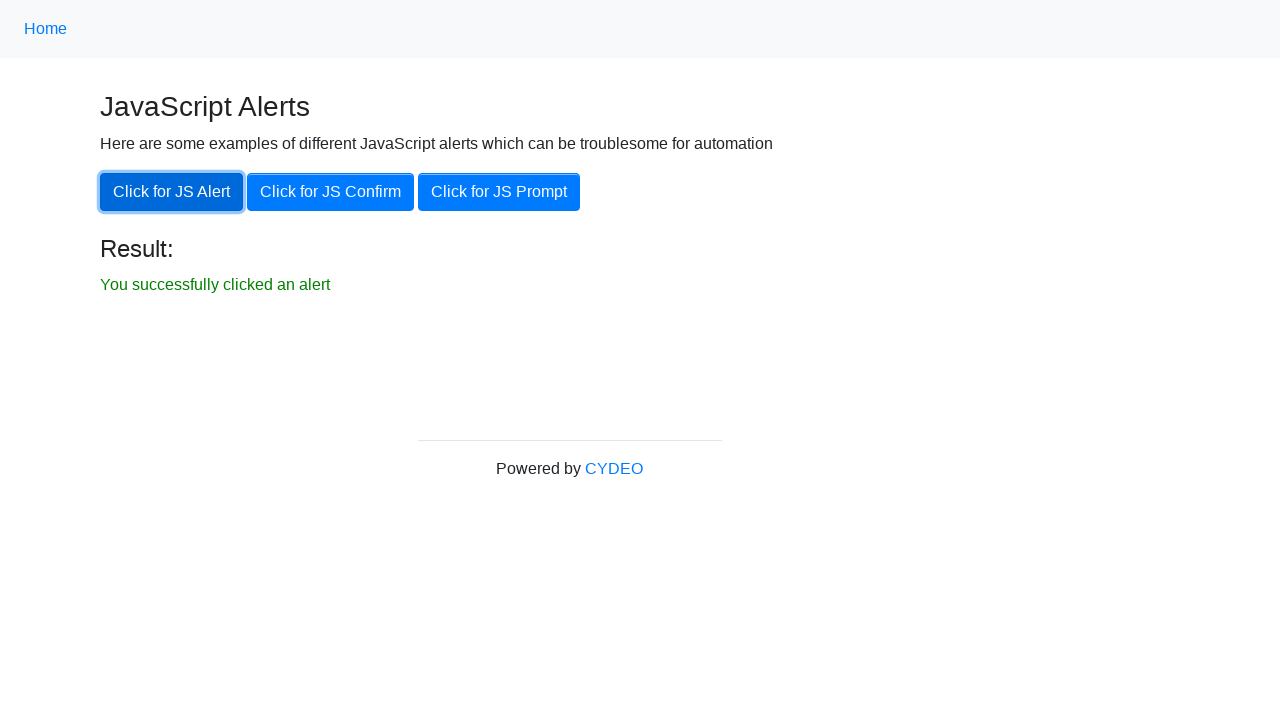

Retrieved result text content
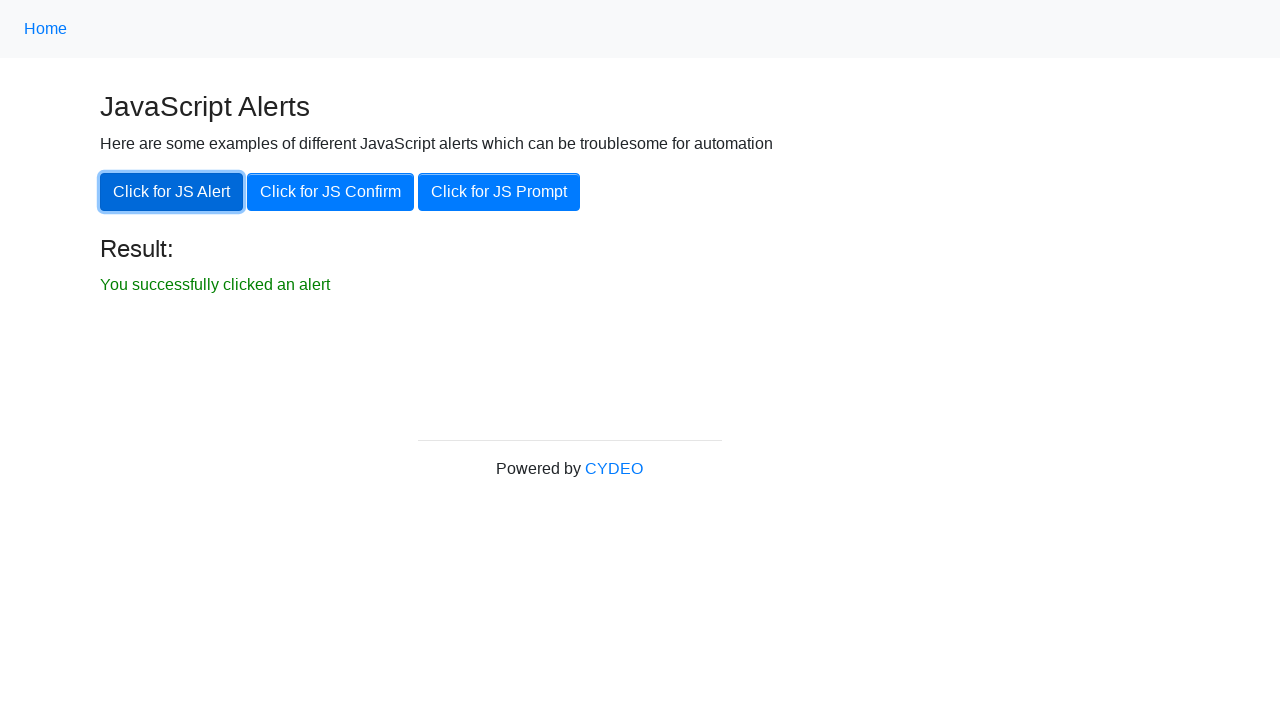

Verified result text matches expected message: 'You successfully clicked an alert'
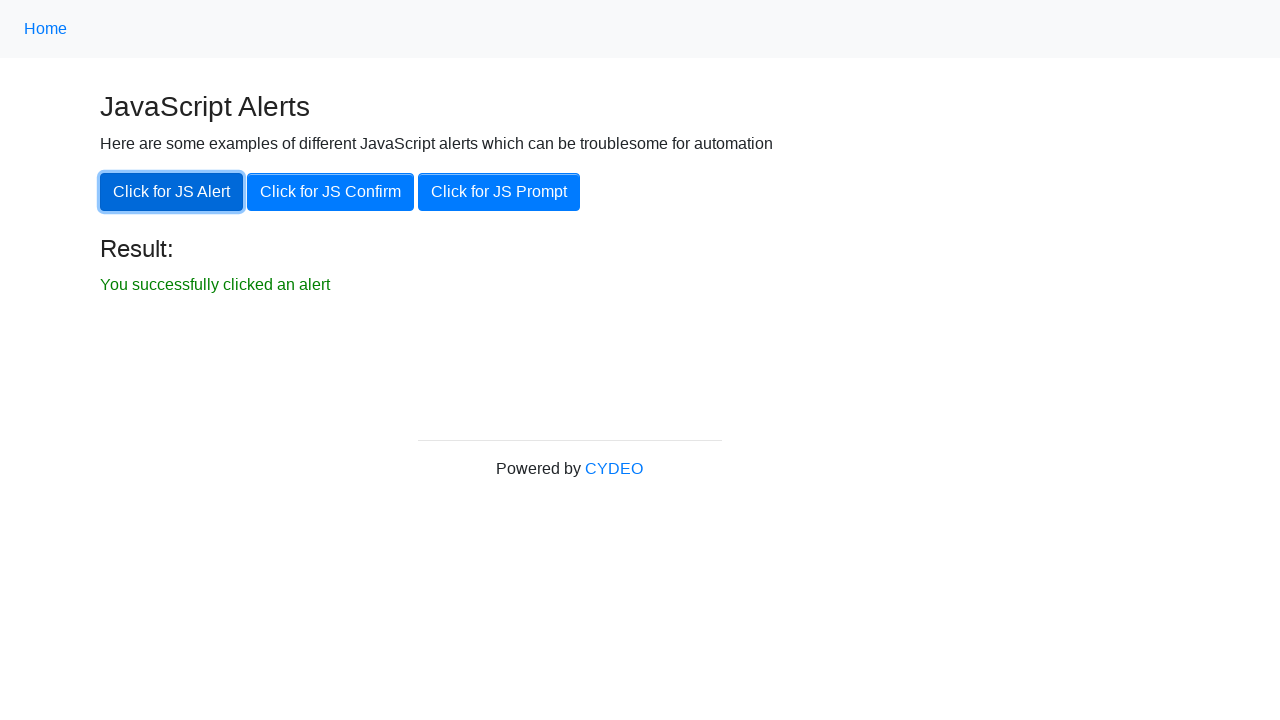

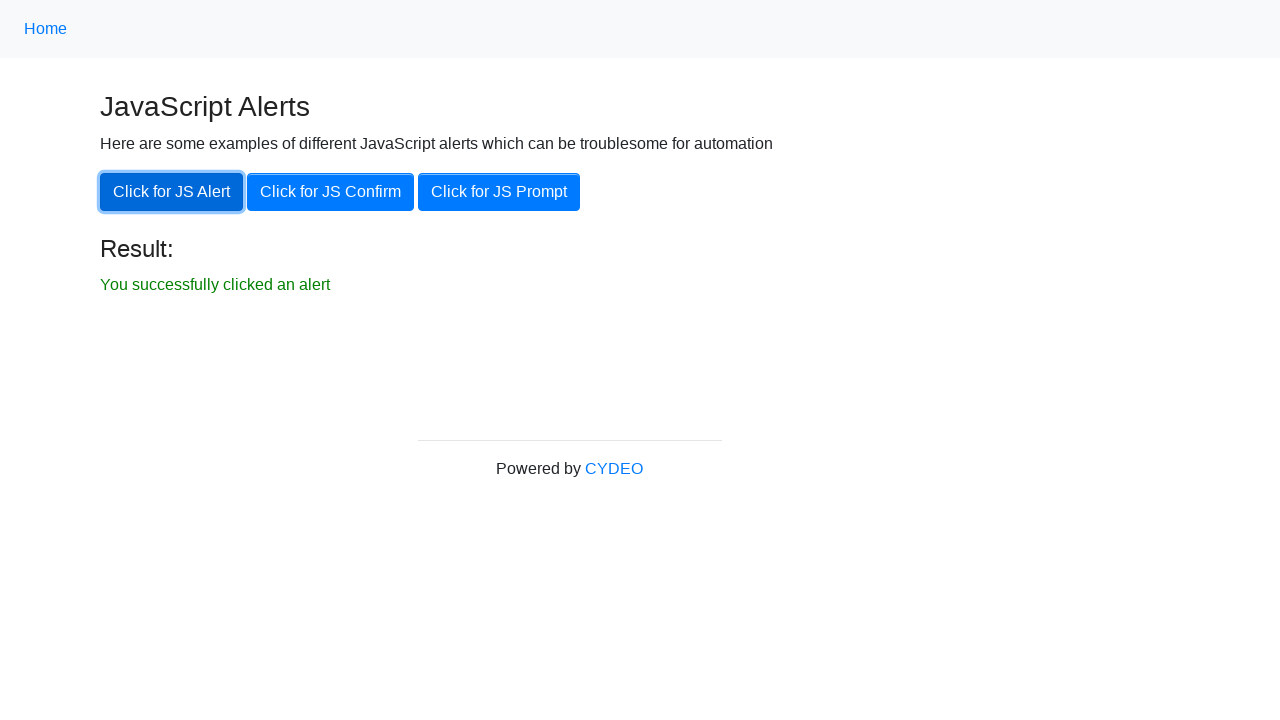